Tests that the DuckDuckGo homepage loads correctly by verifying the search box is present

Starting URL: https://duckduckgo.com

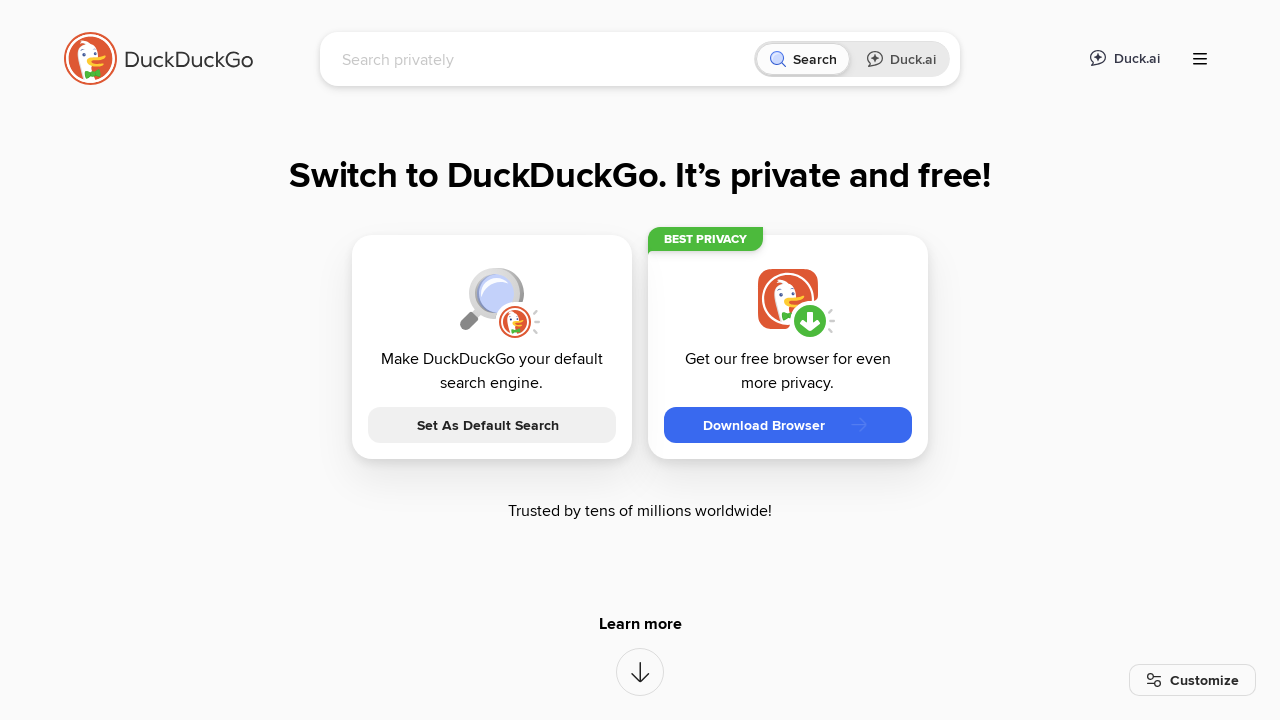

Navigated to DuckDuckGo homepage
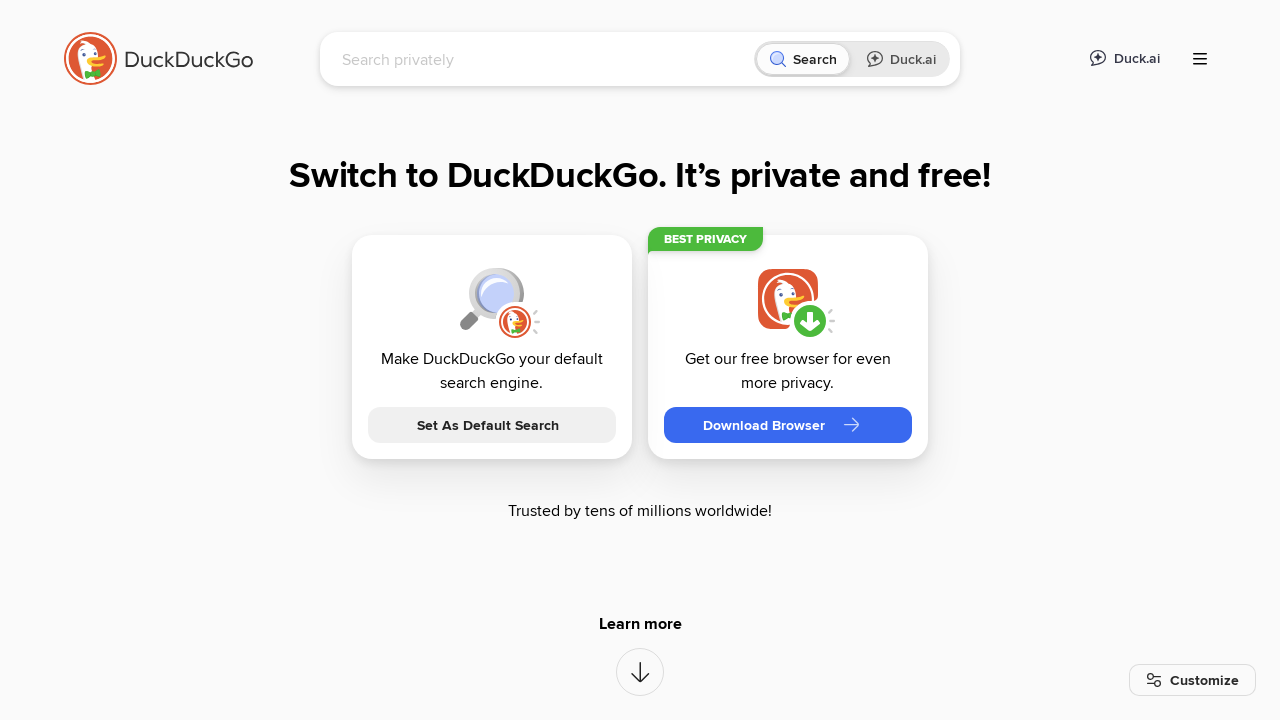

DuckDuckGo search box loaded successfully
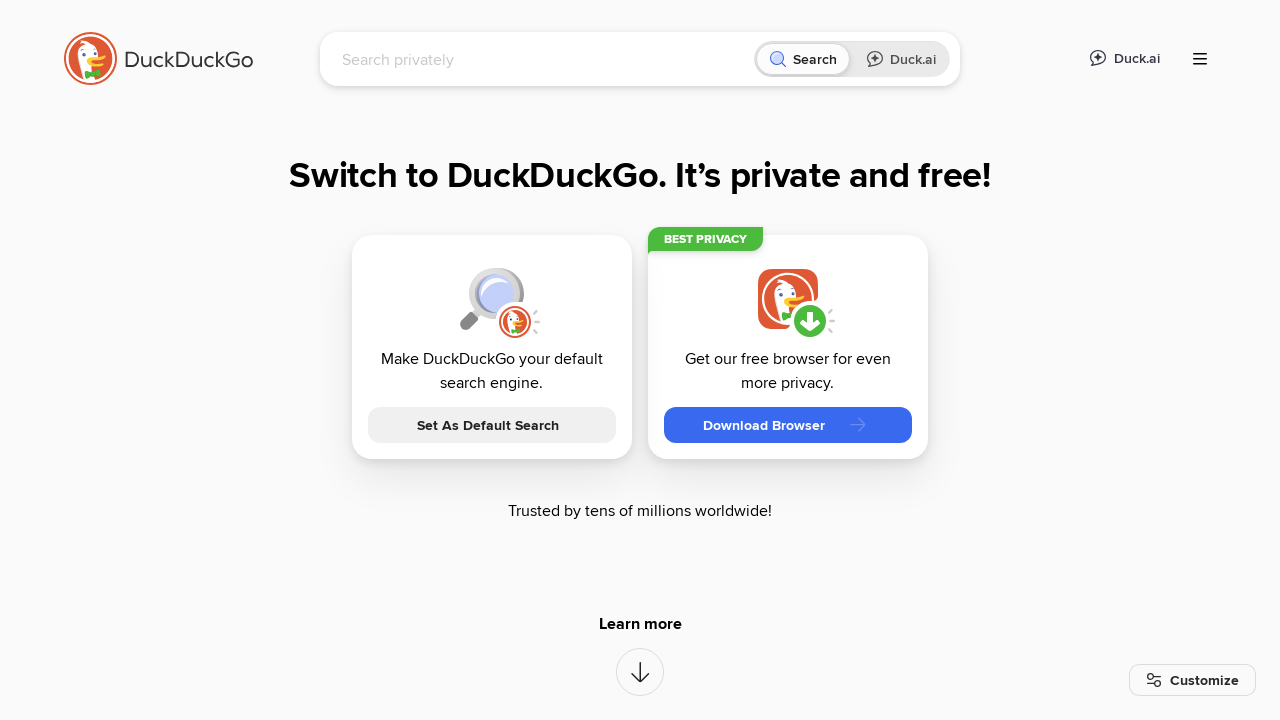

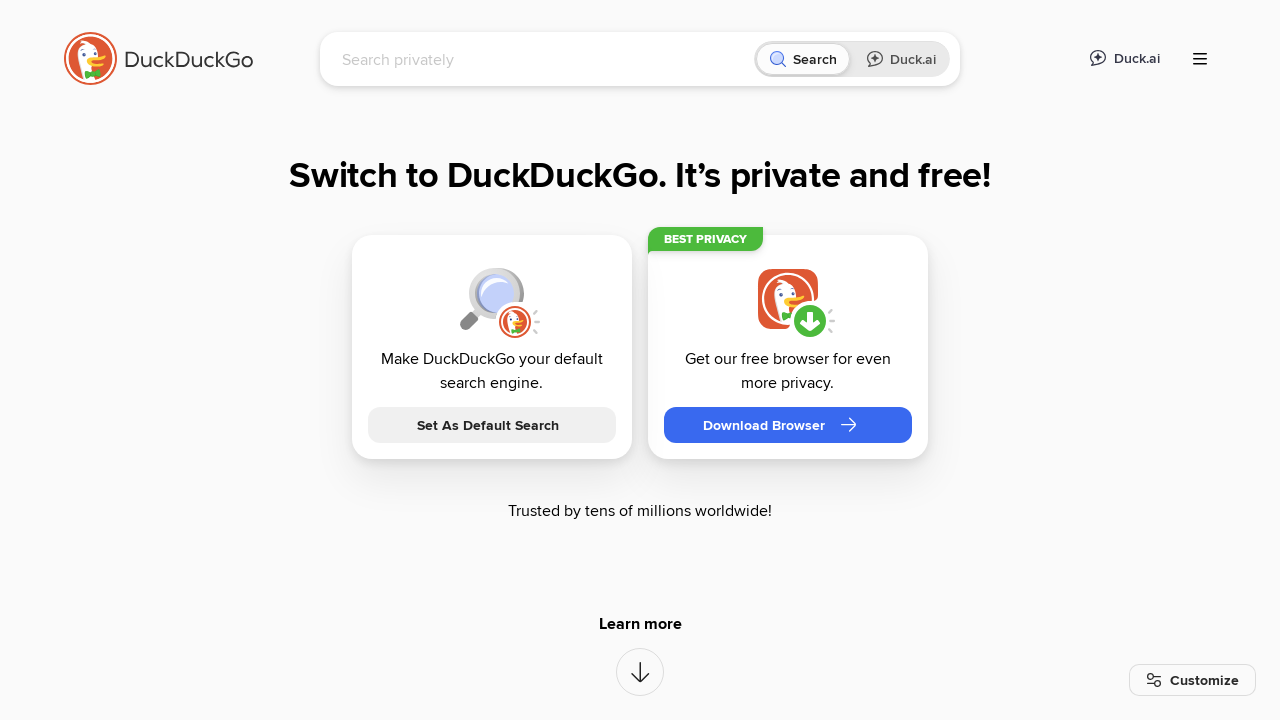